Tests element lookup behavior on the OrangeHRM demo page by attempting to locate an element and verifying page loads correctly

Starting URL: https://opensource-demo.orangehrmlive.com/

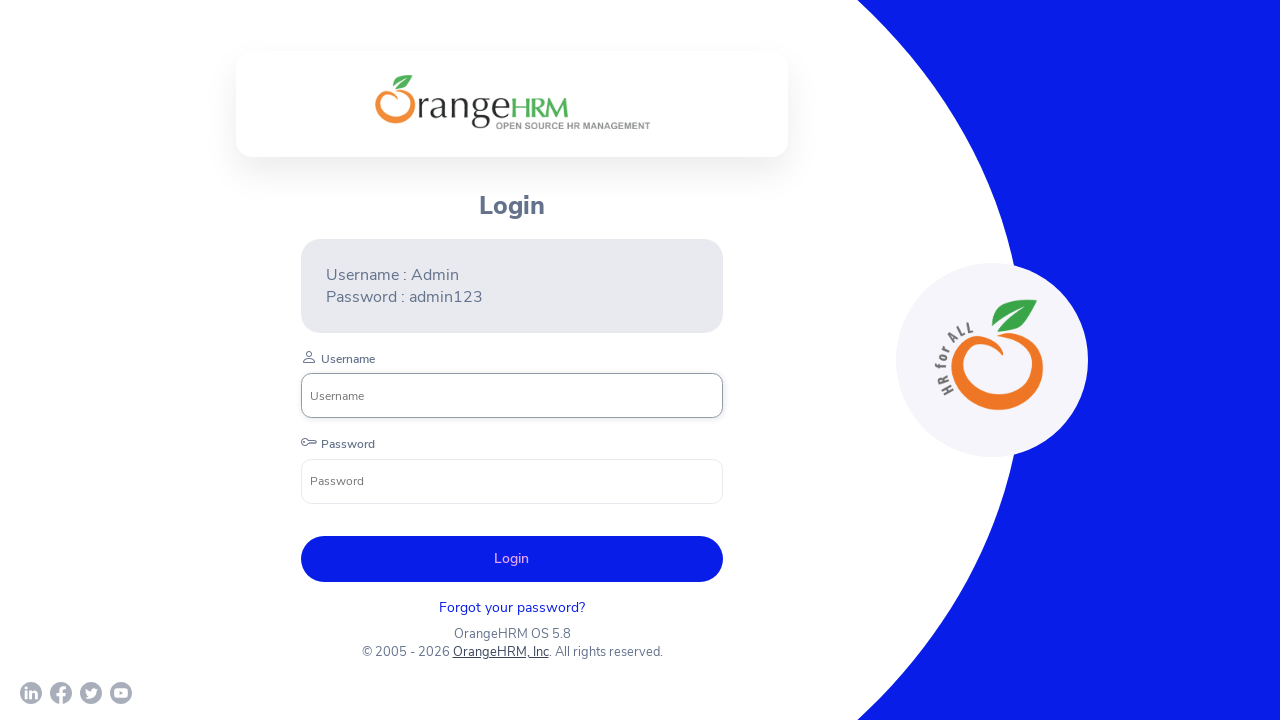

Page DOM content loaded on OrangeHRM demo site
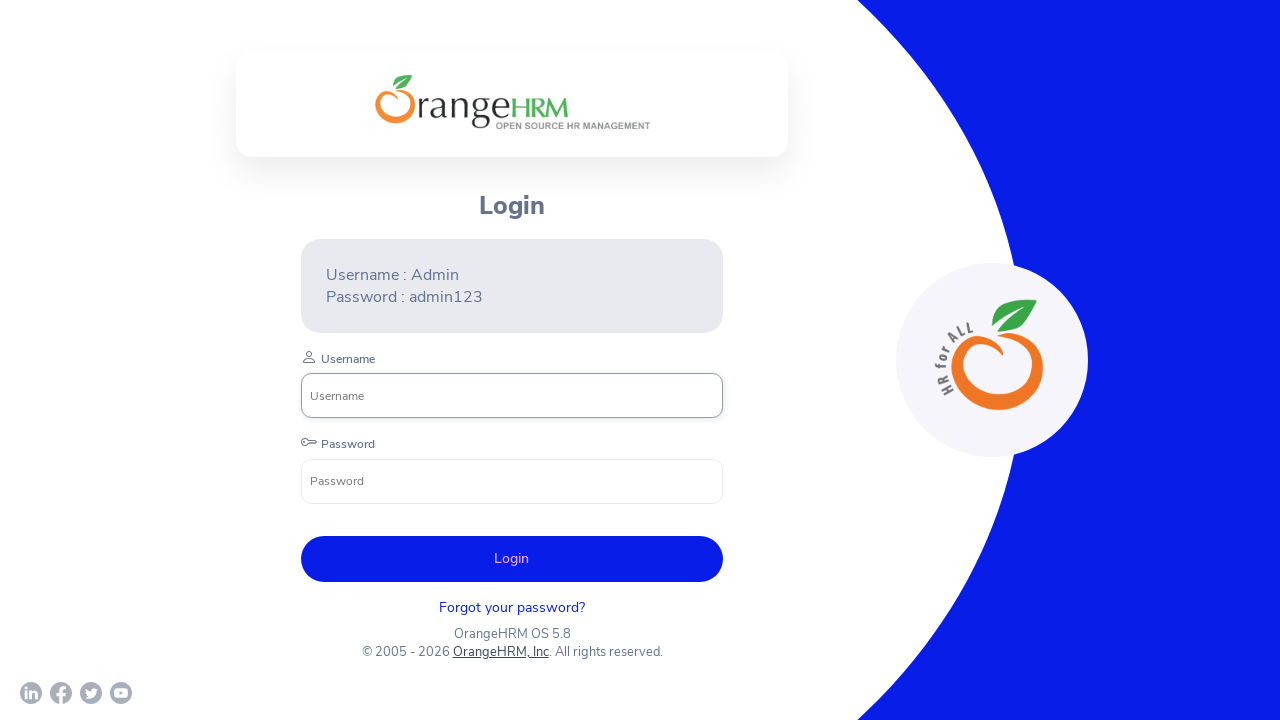

Element with invalid ID not found as expected, confirming page loaded correctly
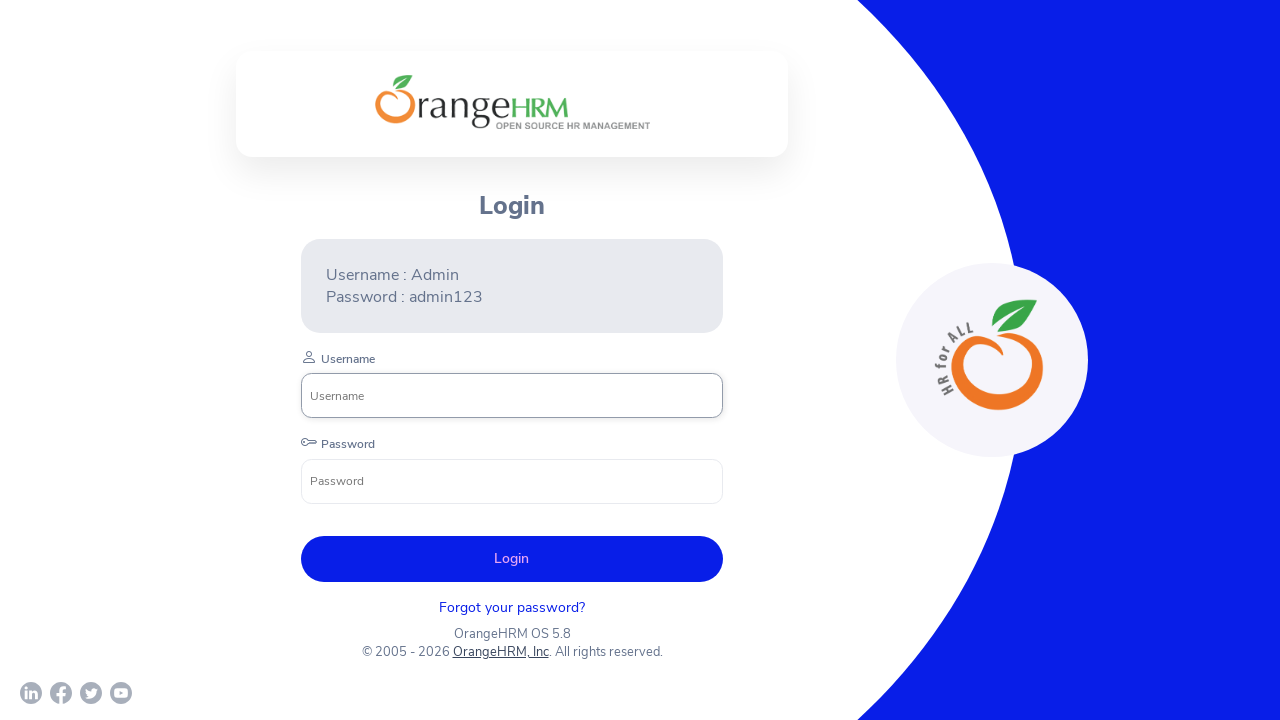

Login form element found, verifying page loaded successfully
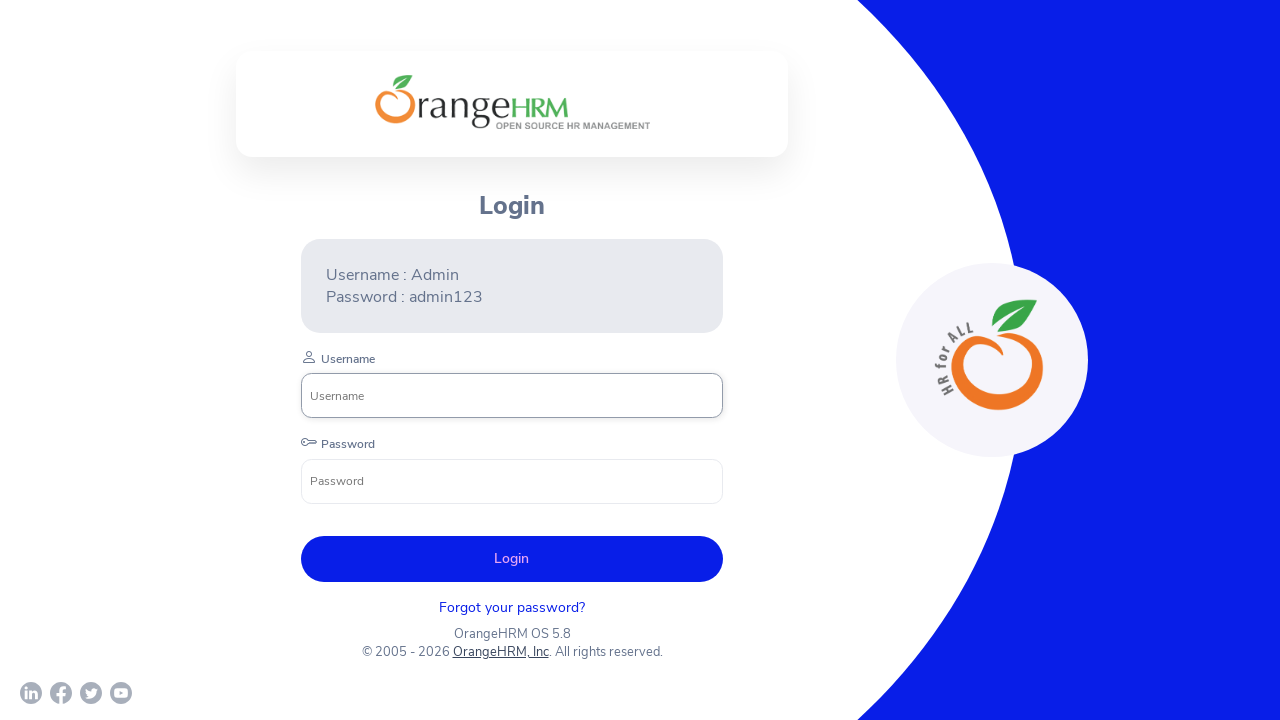

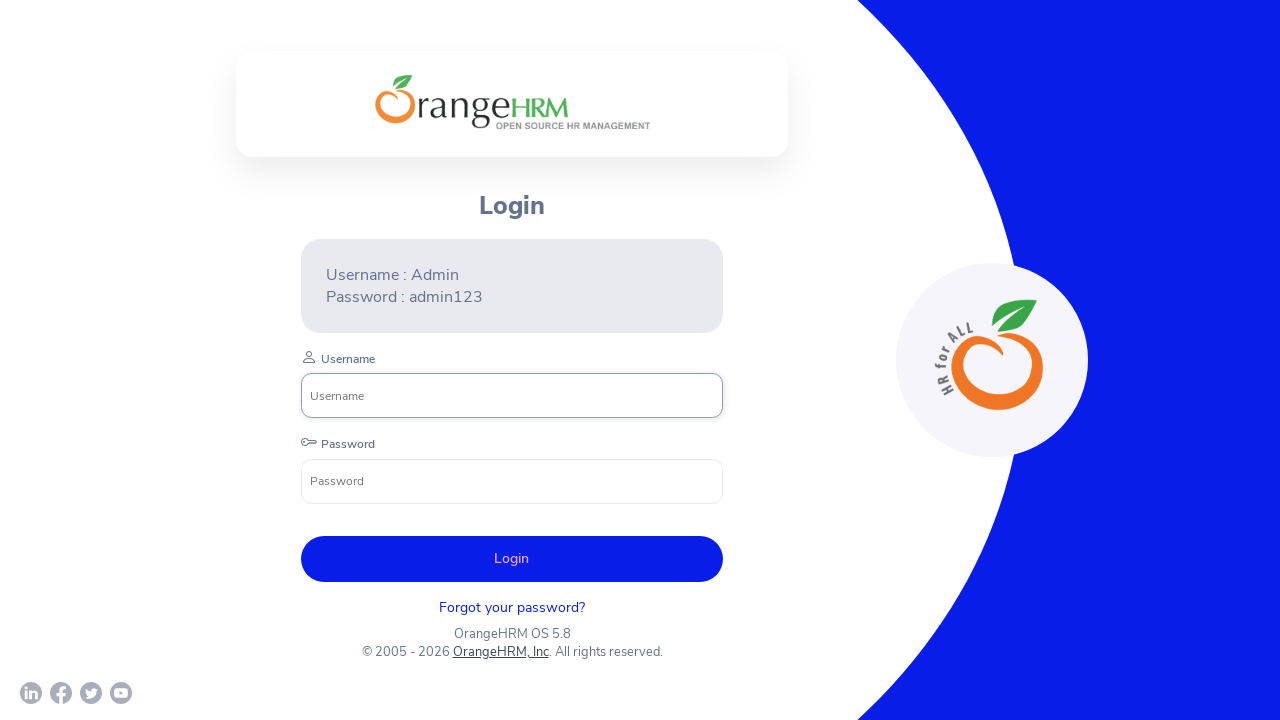